Tests iframe switching functionality by navigating into two different frames on the page, reading content from each frame, and switching back to the default content.

Starting URL: https://demoqa.com/frames

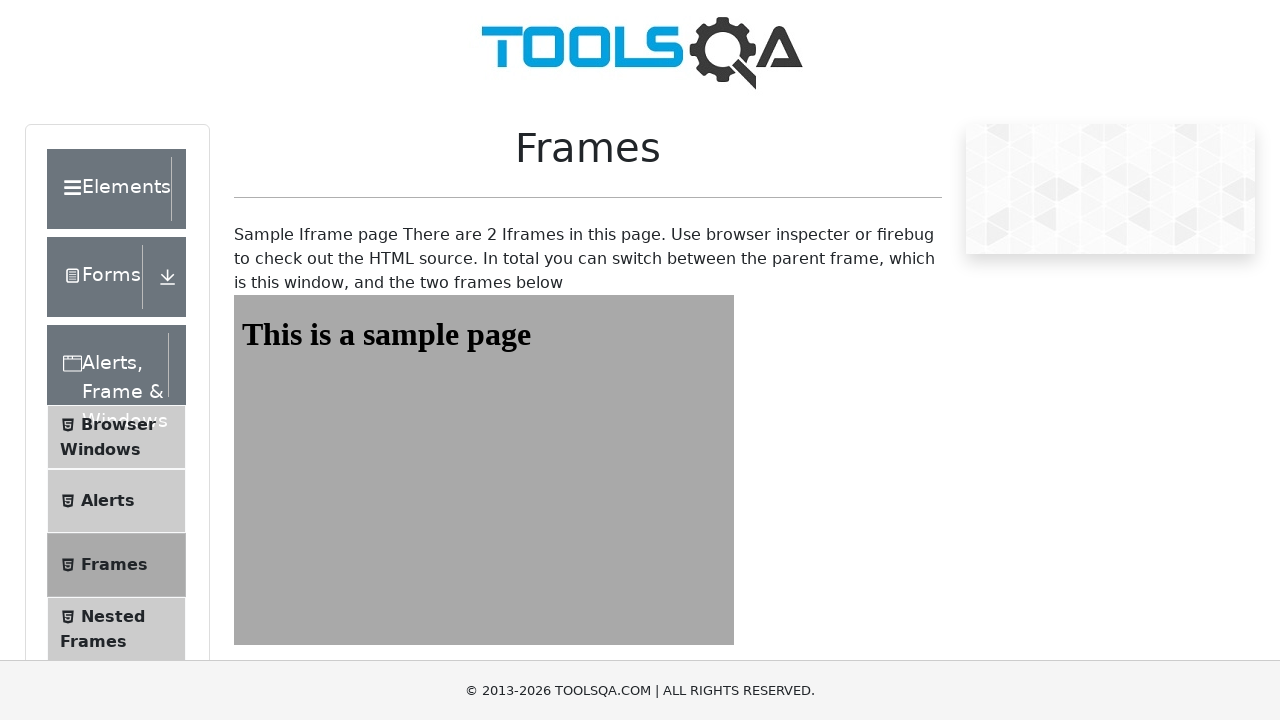

Navigated to frames test page
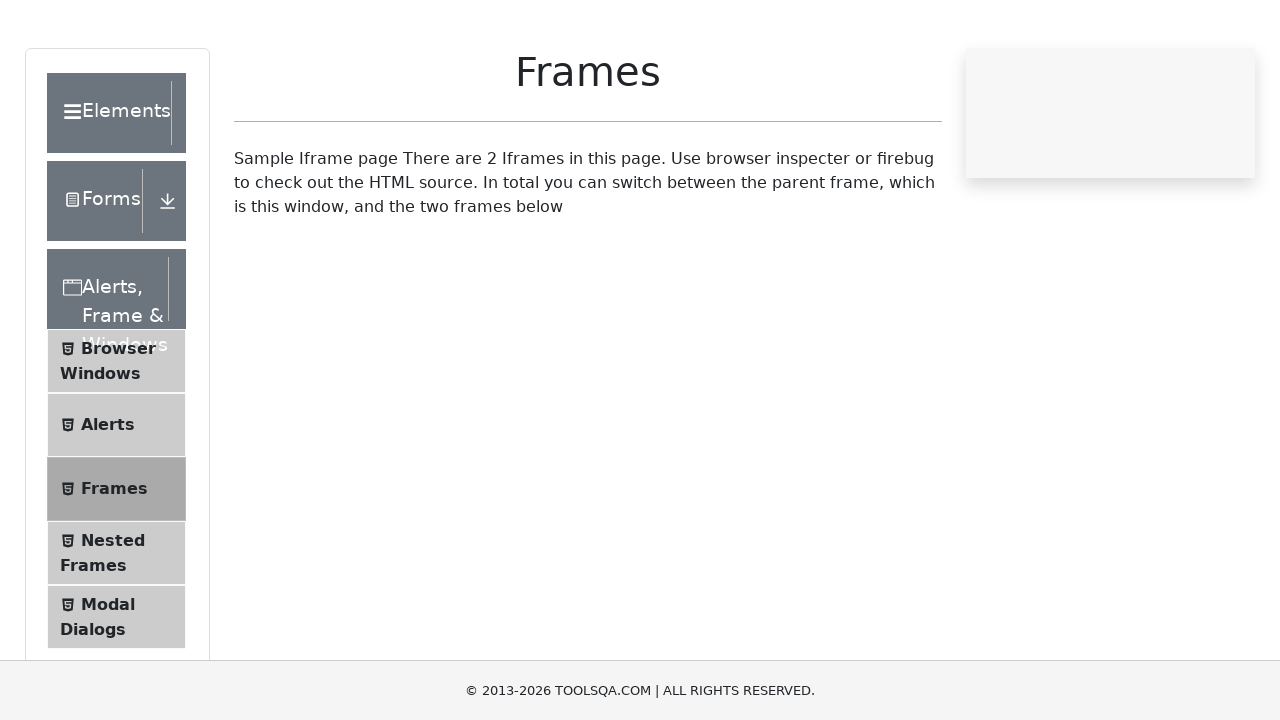

Located frame1 using frame_locator
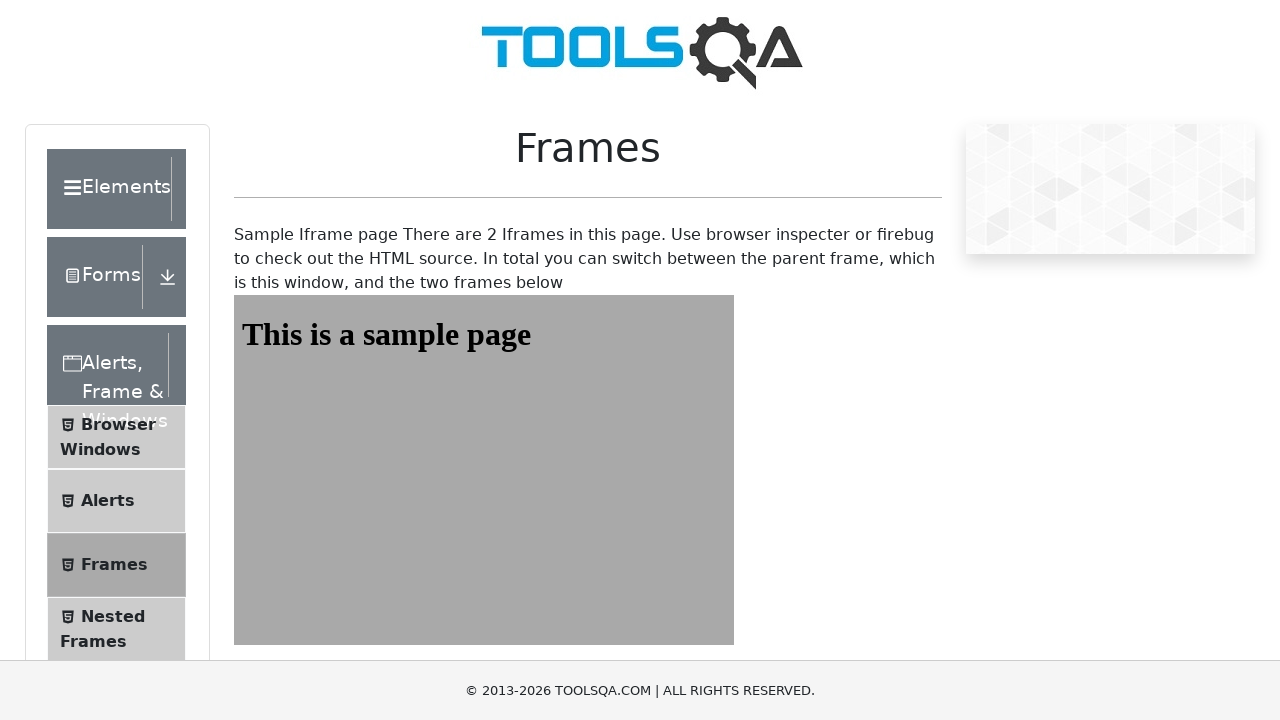

Located sampleHeading element in frame1
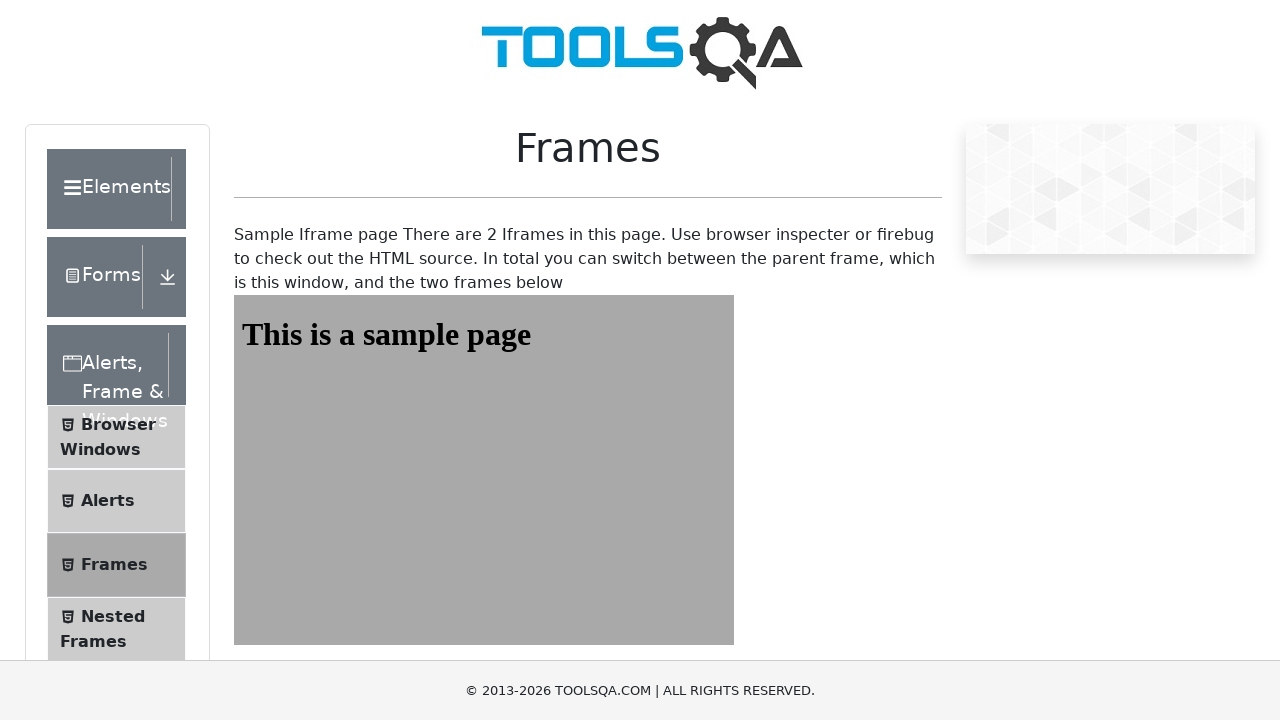

Waited for sampleHeading element in frame1 to be ready
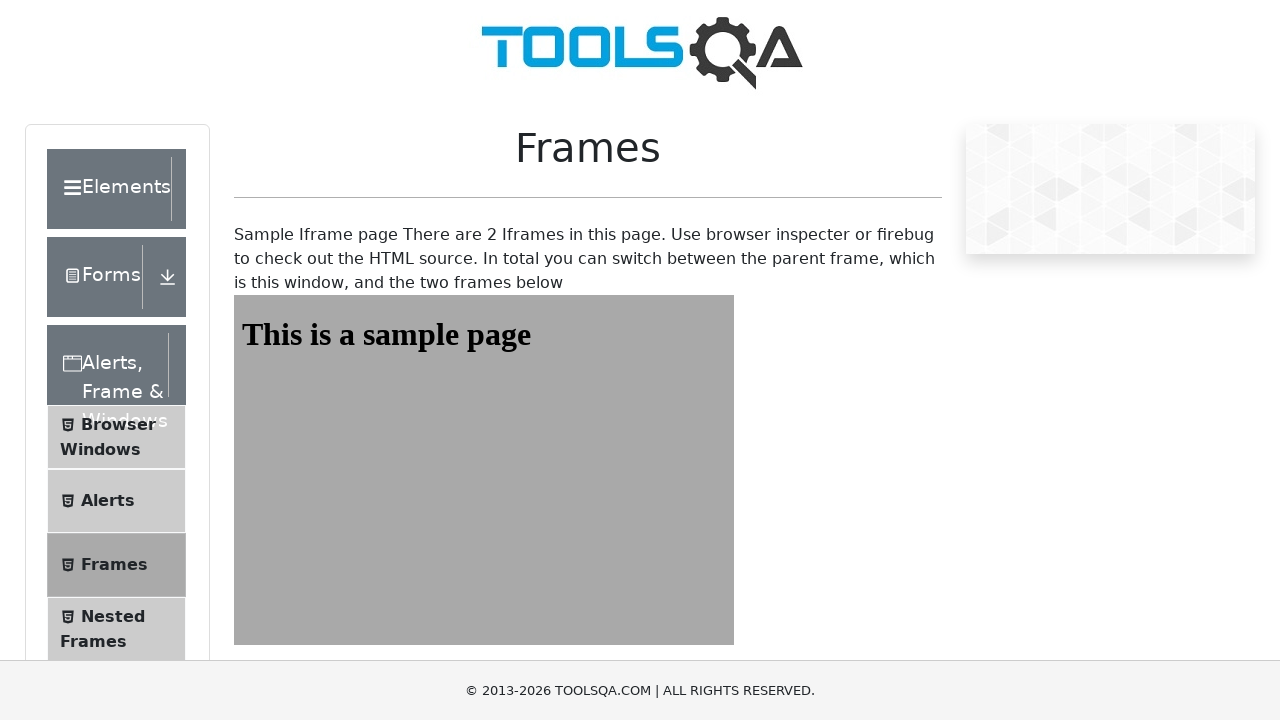

Read and printed text content from frame1 heading
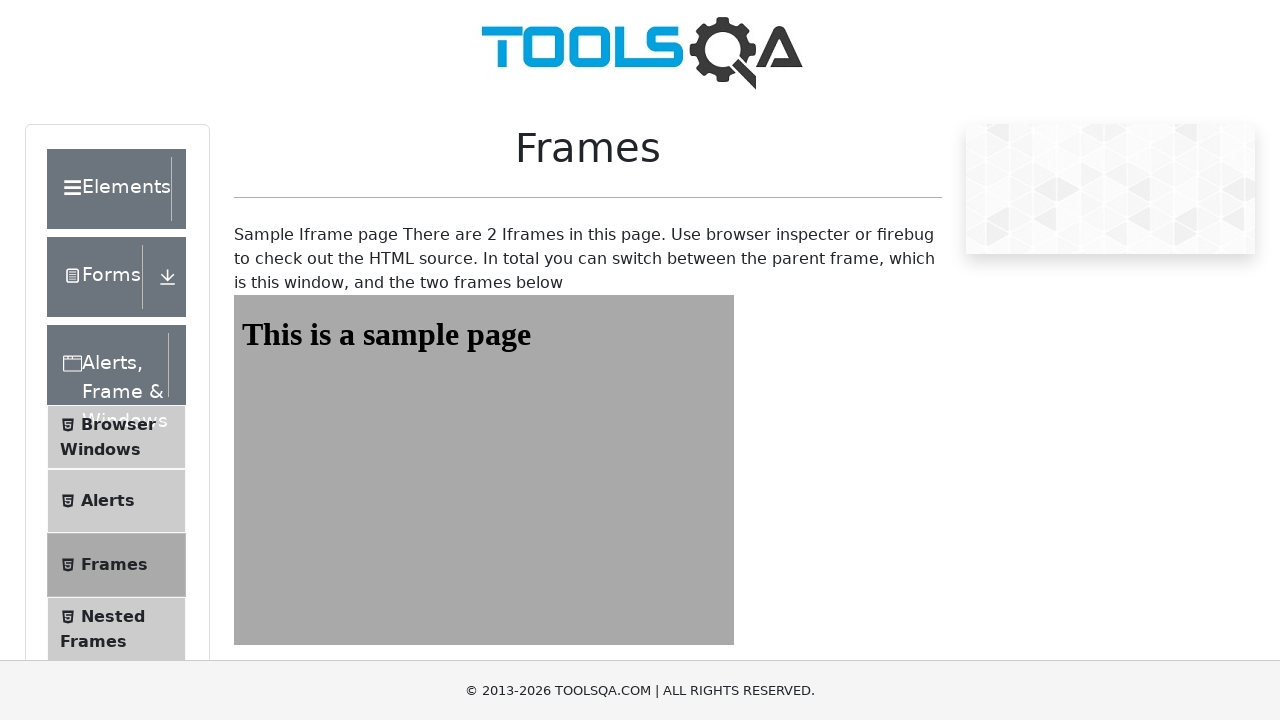

Located frame2 using frame_locator
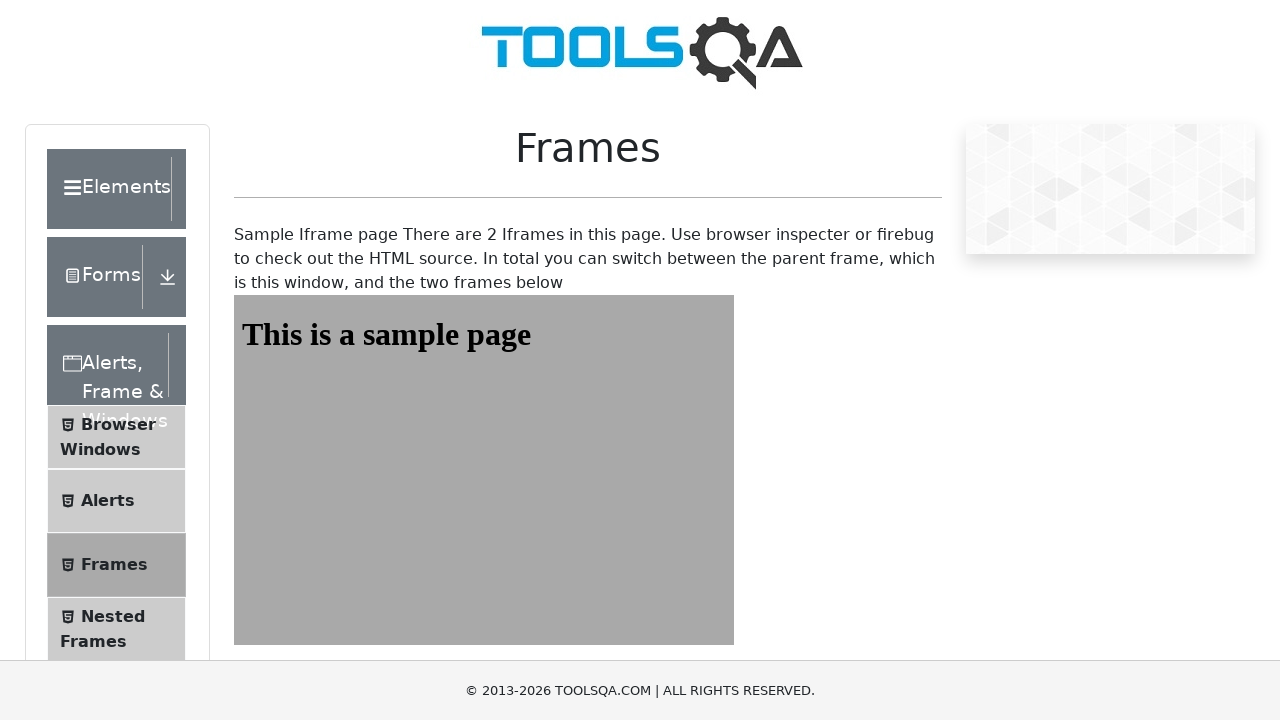

Located sampleHeading element in frame2
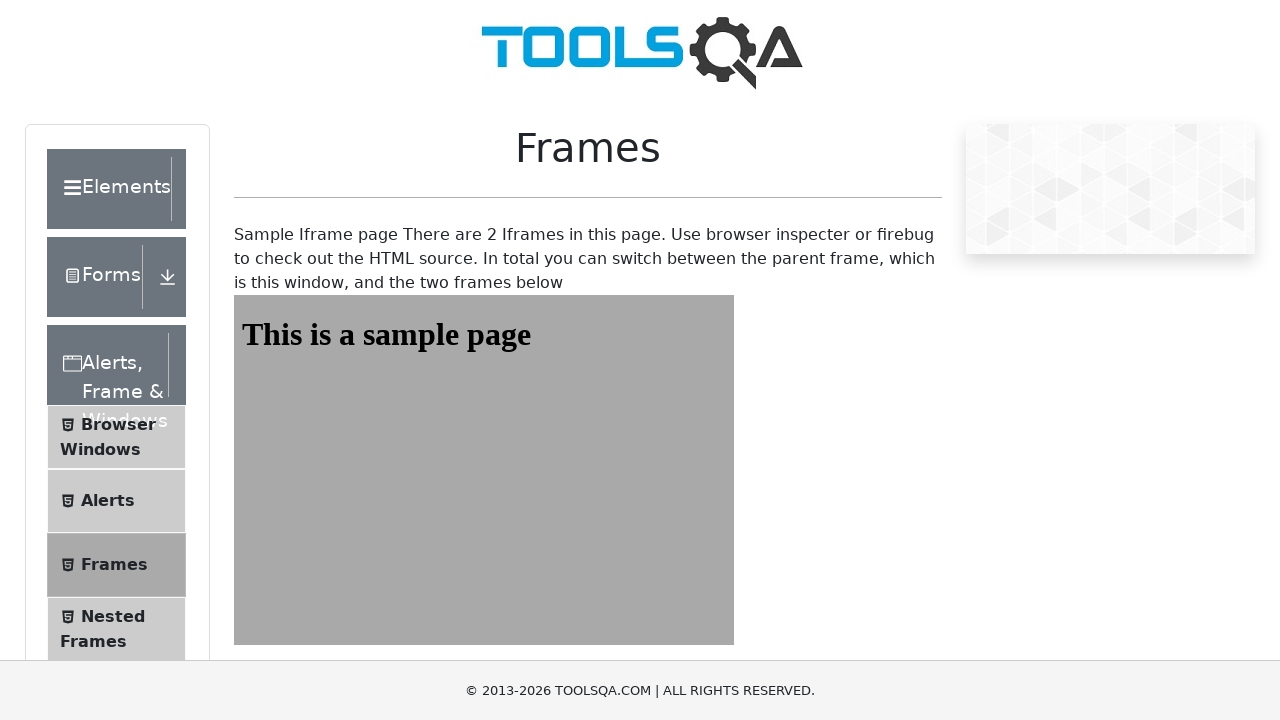

Waited for sampleHeading element in frame2 to be ready
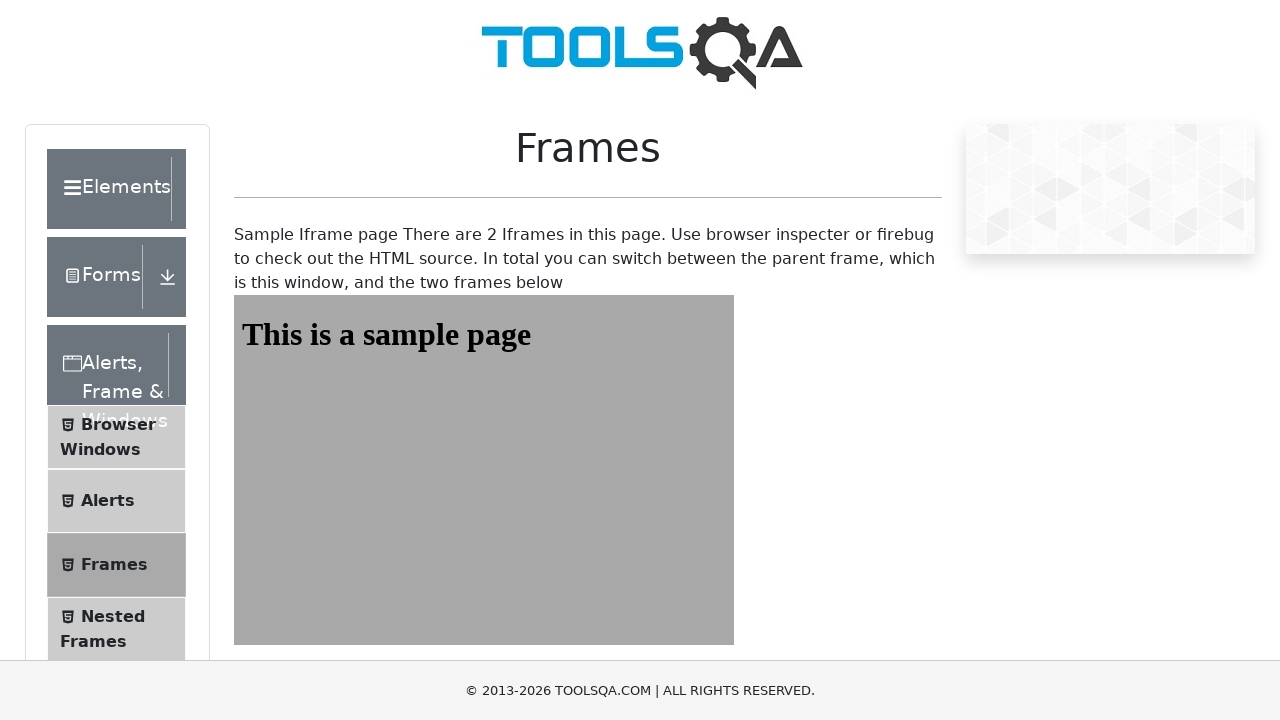

Read and printed text content from frame2 heading
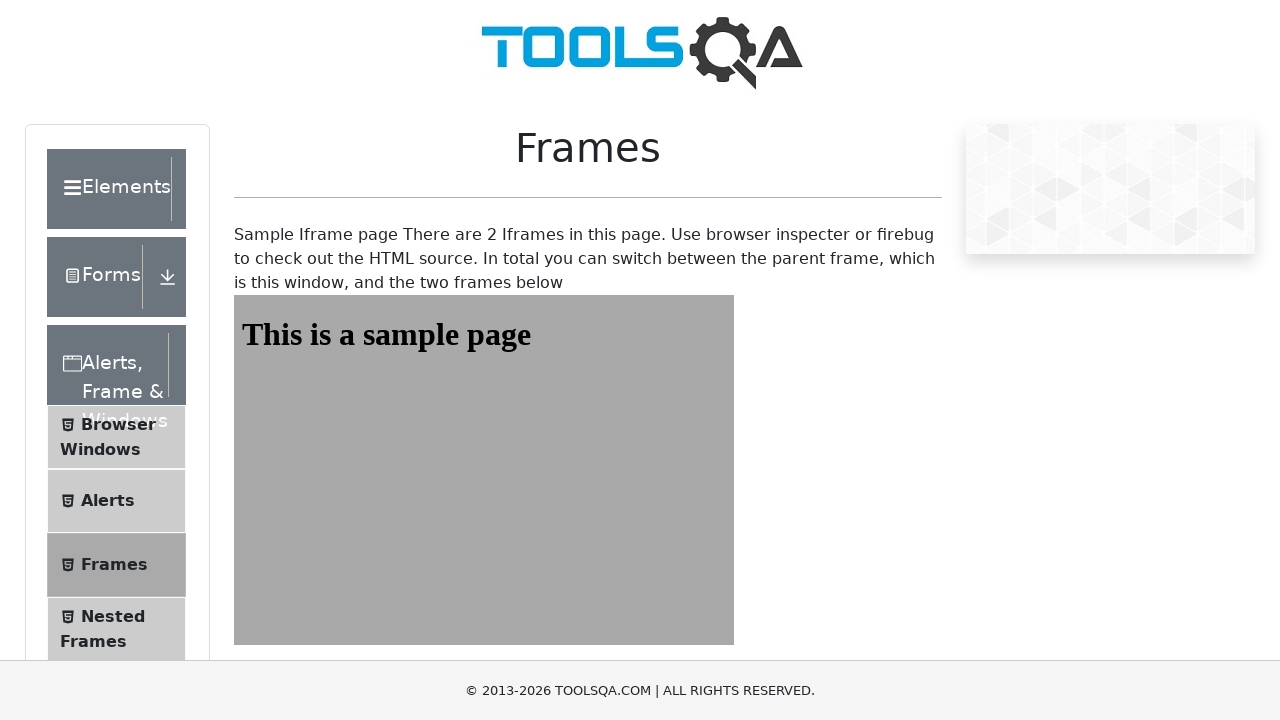

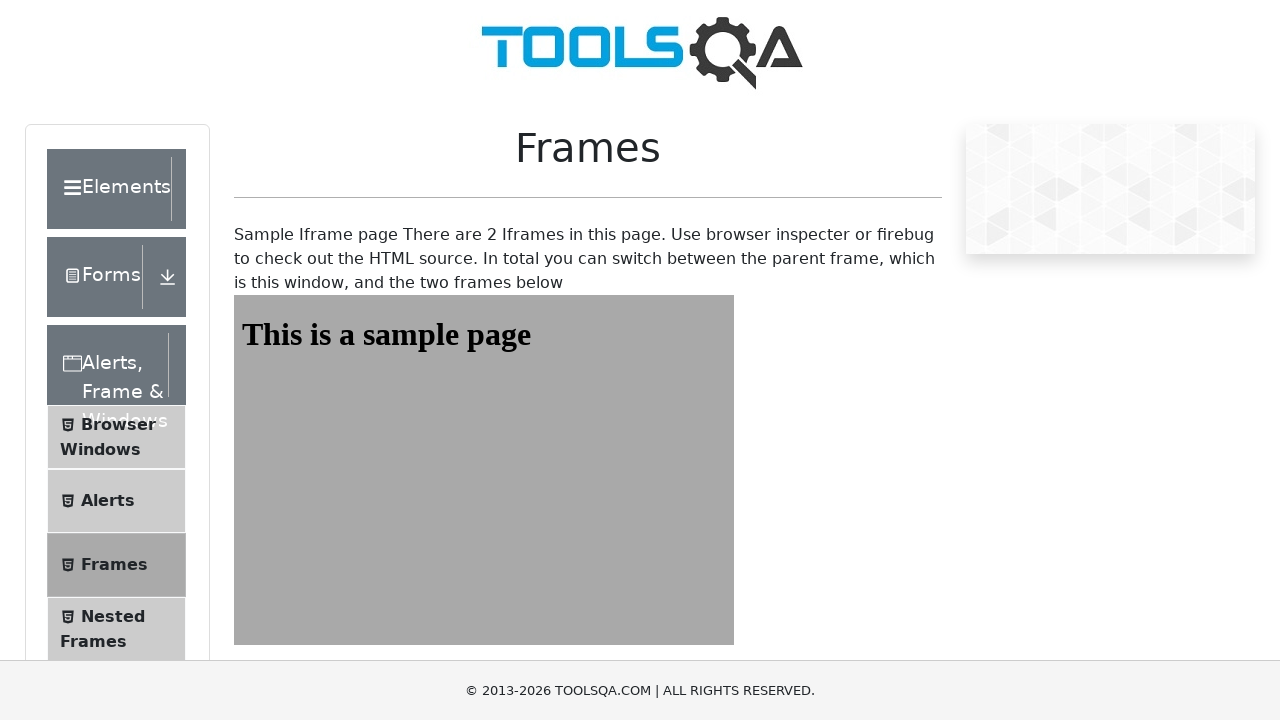